Navigates to anhtester.com and clicks on the "Website Testing" section heading

Starting URL: https://anhtester.com

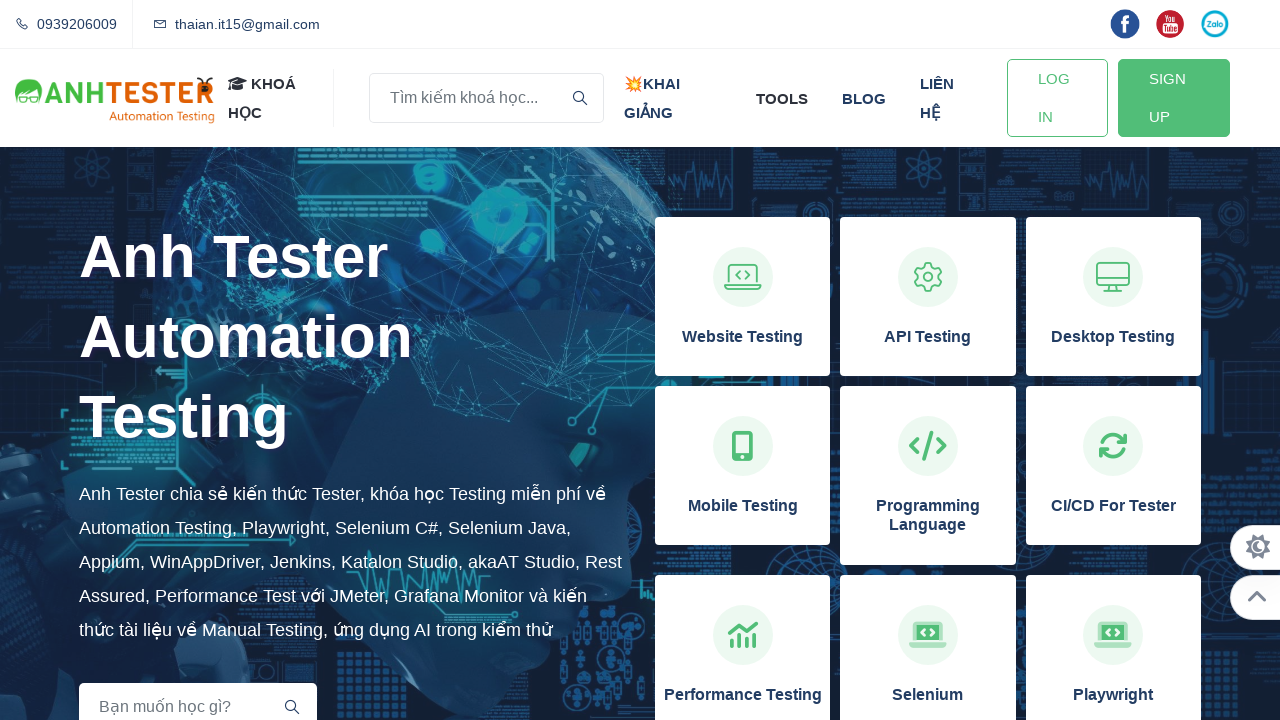

Waited for page to load (DOM content loaded)
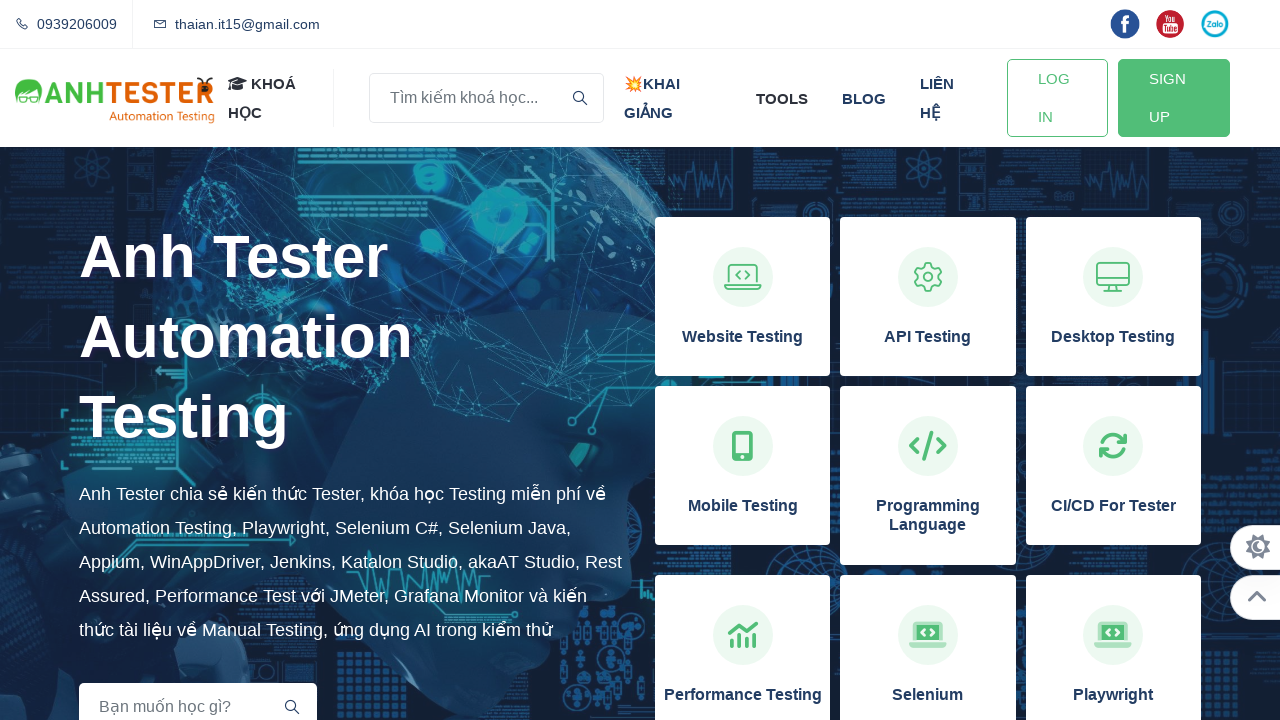

Clicked on 'Website Testing' section heading at (743, 337) on xpath=//h3[normalize-space()='Website Testing']
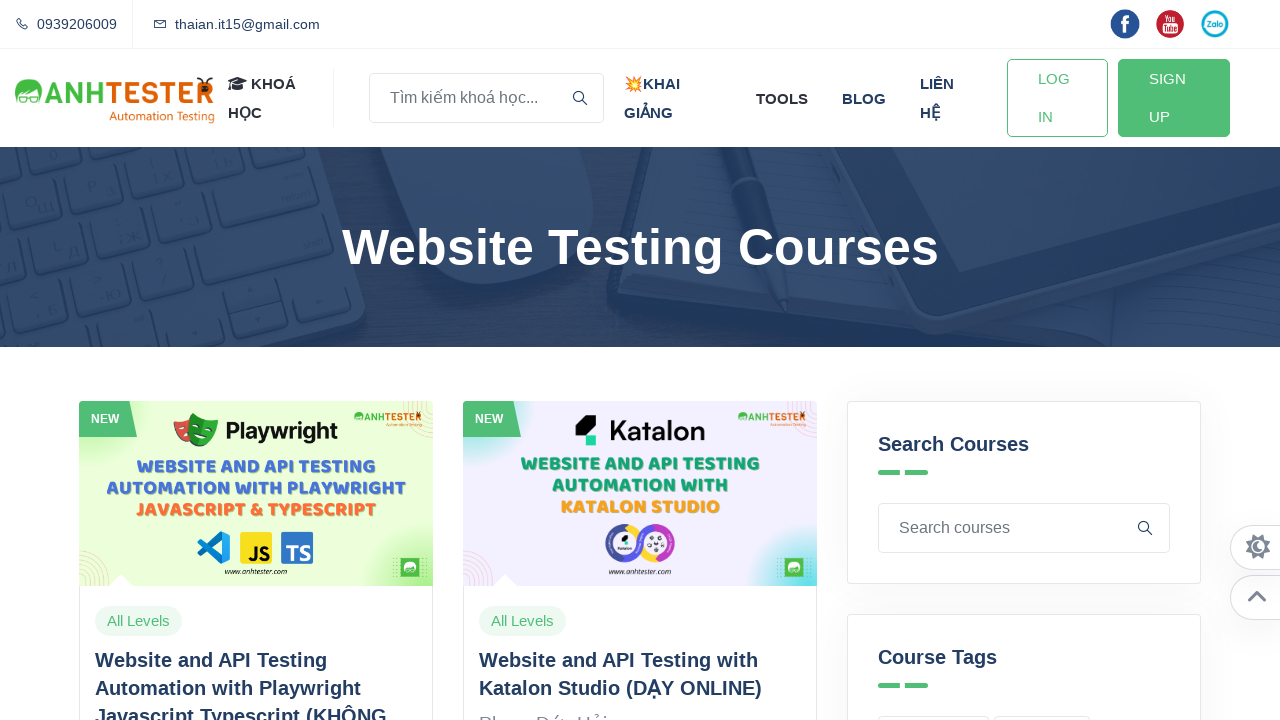

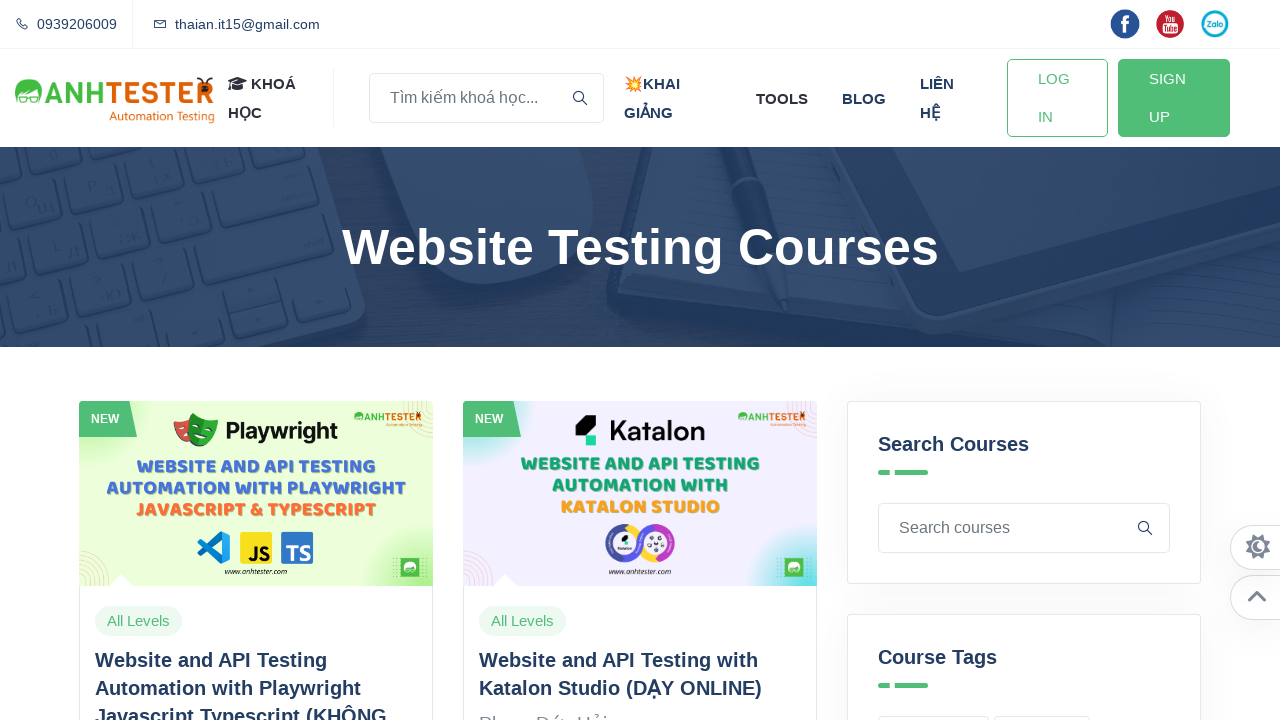